Tests JavaScript prompt alert handling by clicking a button to trigger a prompt, entering text into the prompt, and dismissing it

Starting URL: https://www.automationtestinginsider.com/2019/08/textarea-textarea-element-defines-multi.html

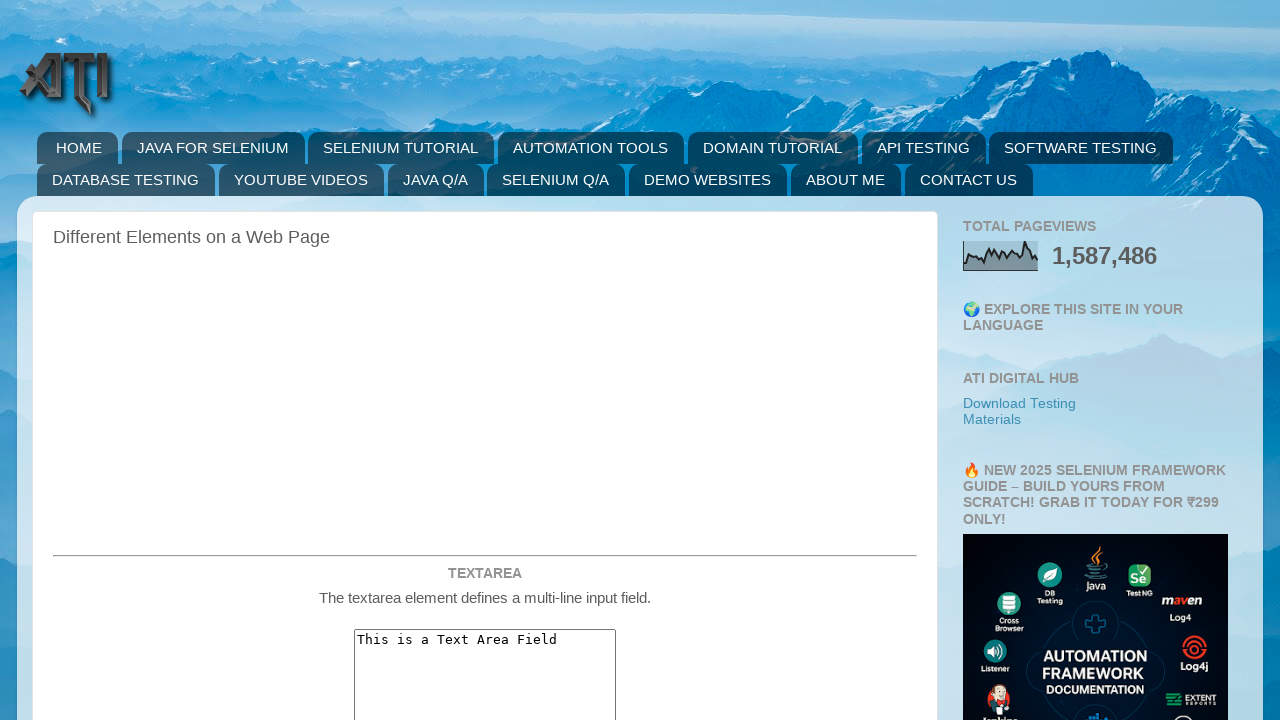

Clicked prompt alert button at (485, 361) on button#promptAlert
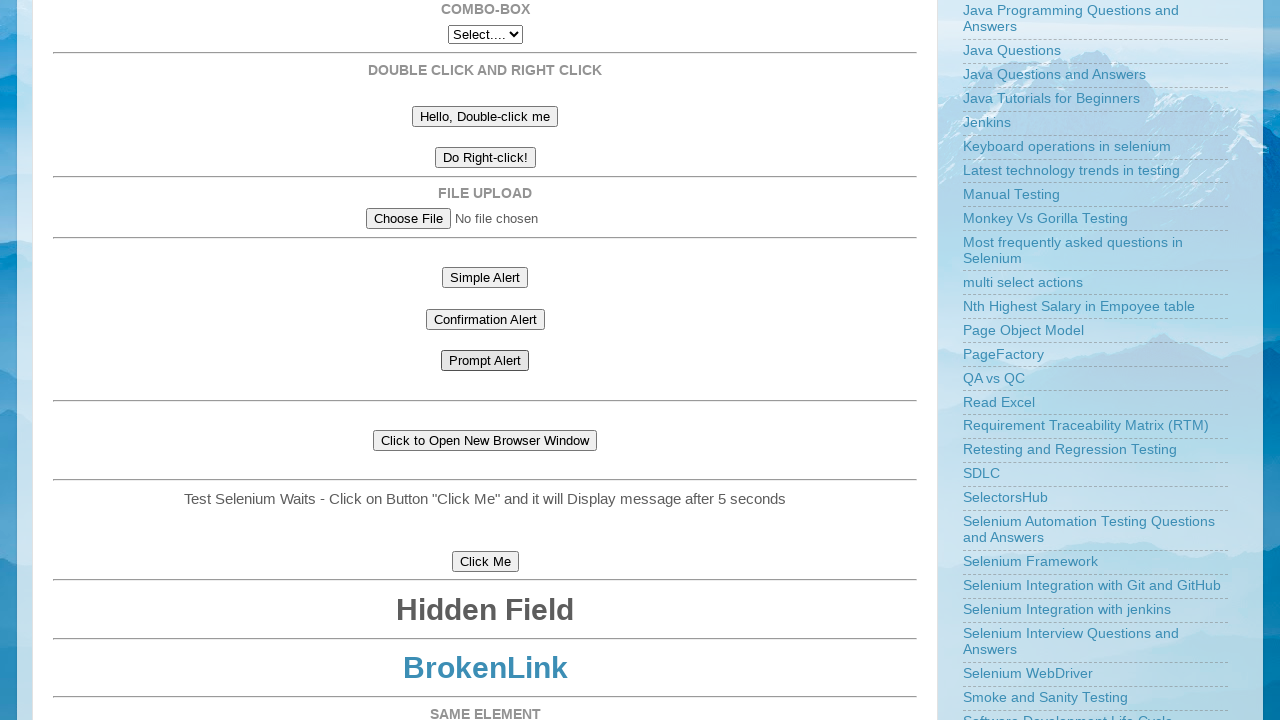

Set up dialog handler to accept prompt with 'yes'
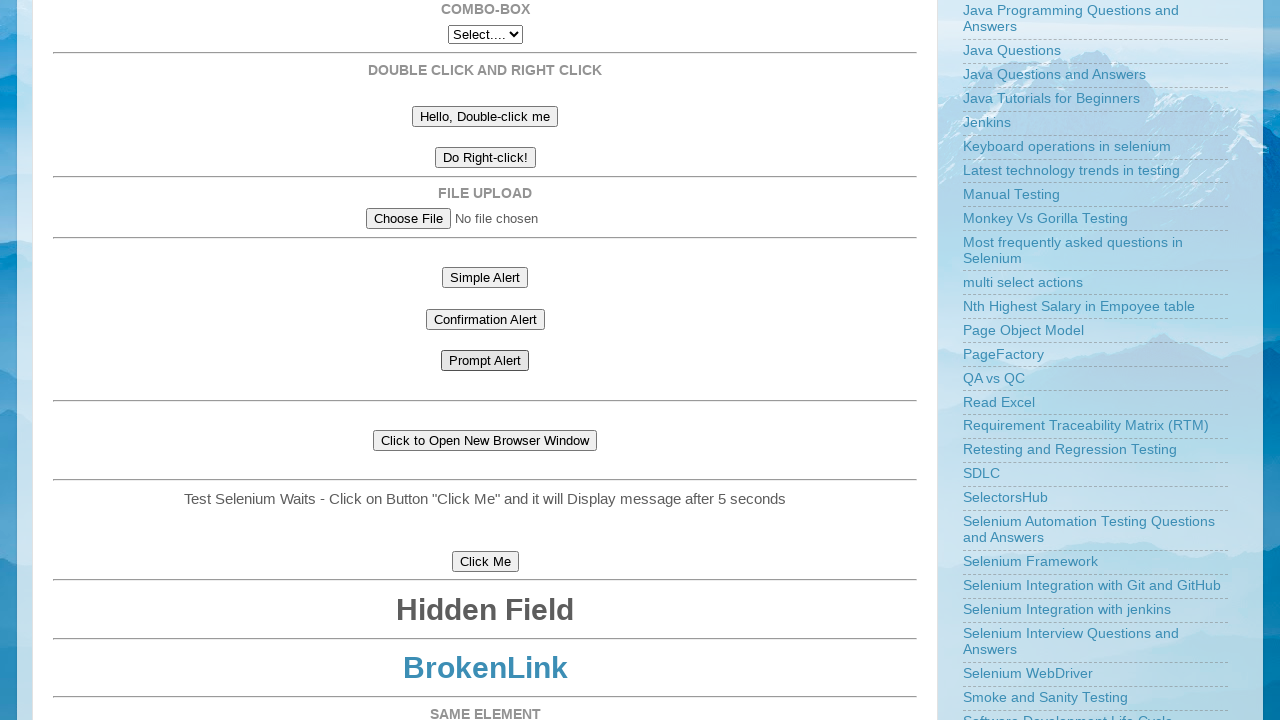

Clicked prompt alert button to trigger dialog at (485, 361) on button#promptAlert
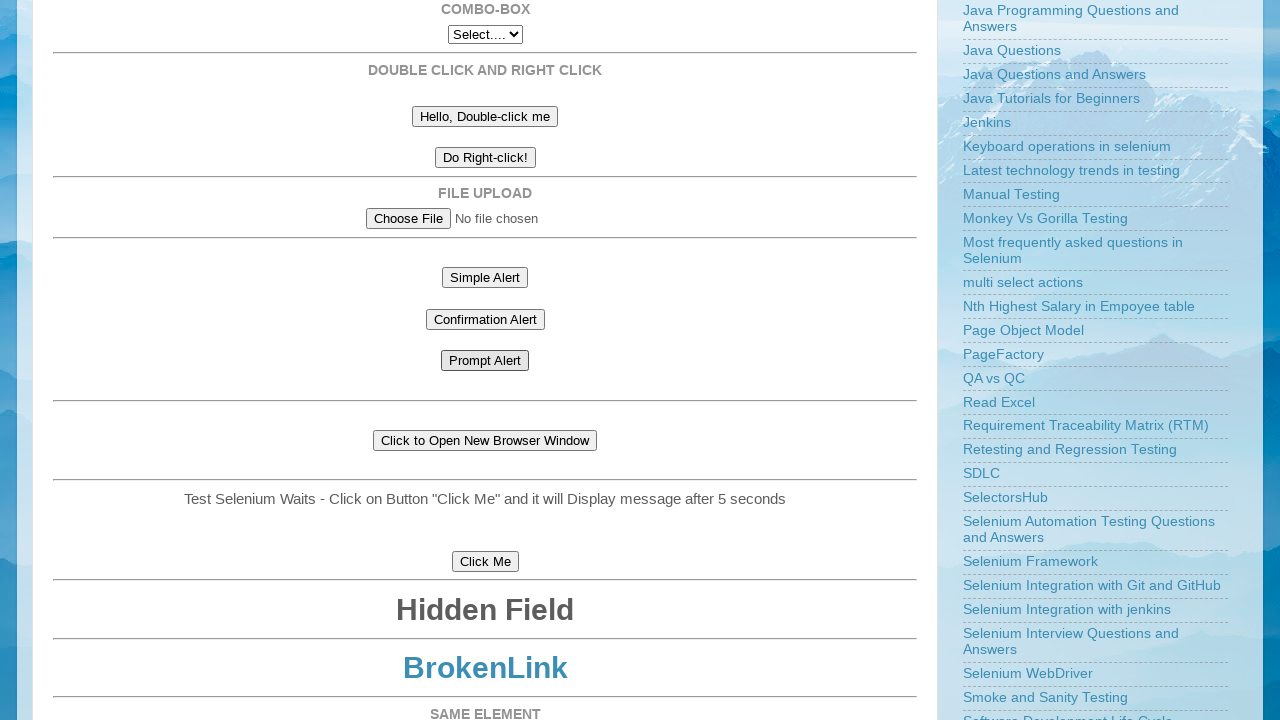

Waited for prompt interaction to complete
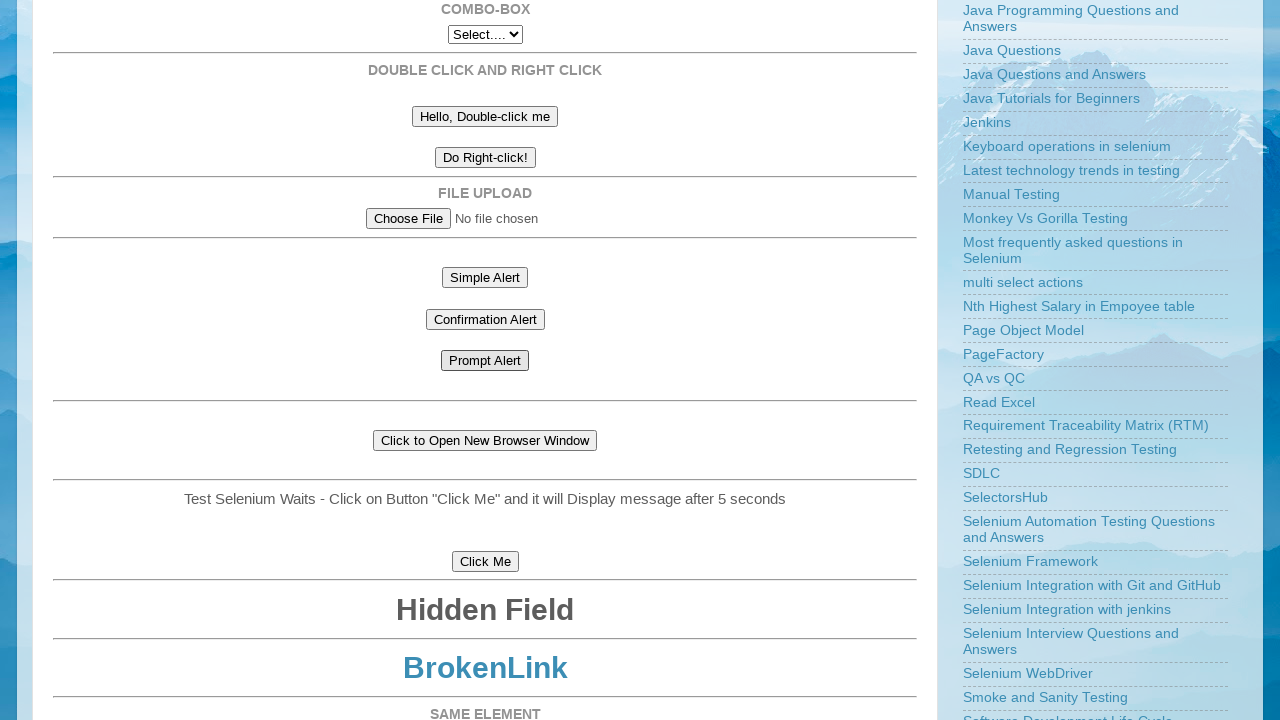

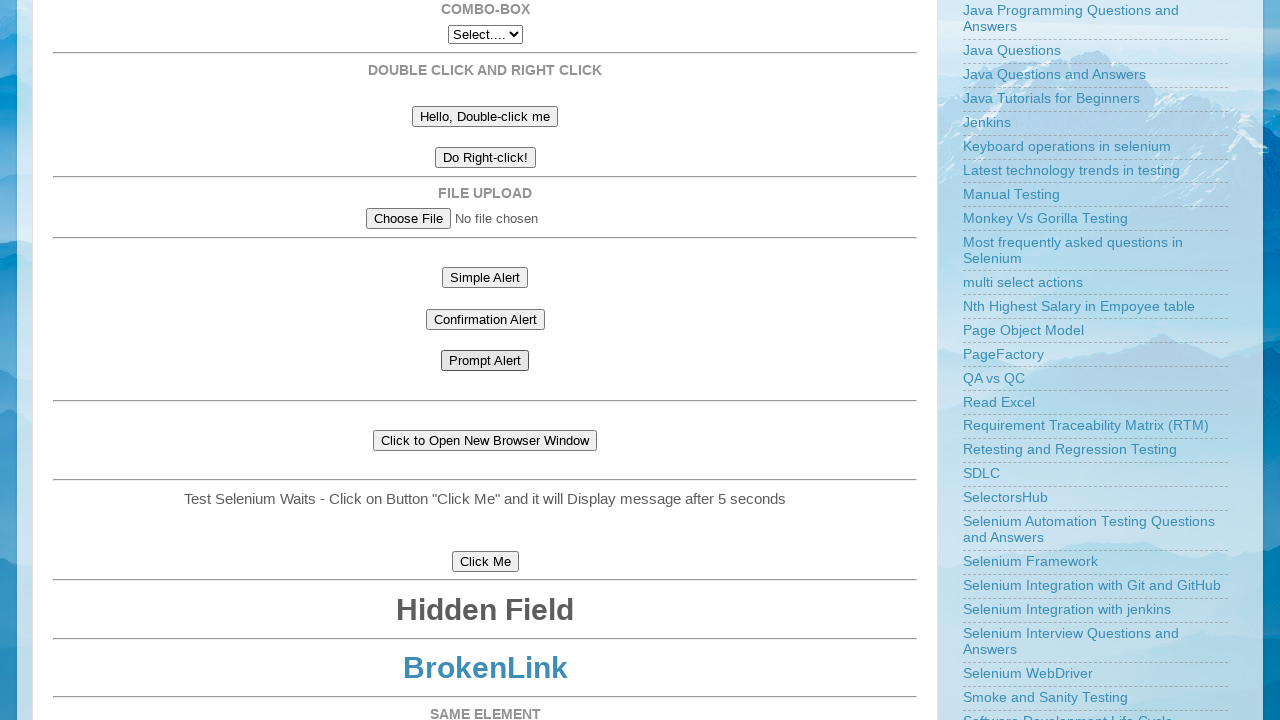